Tests the notification message functionality by navigating to the Notification Messages page, clicking to trigger a notification, and verifying the notification text is displayed.

Starting URL: http://the-internet.herokuapp.com/

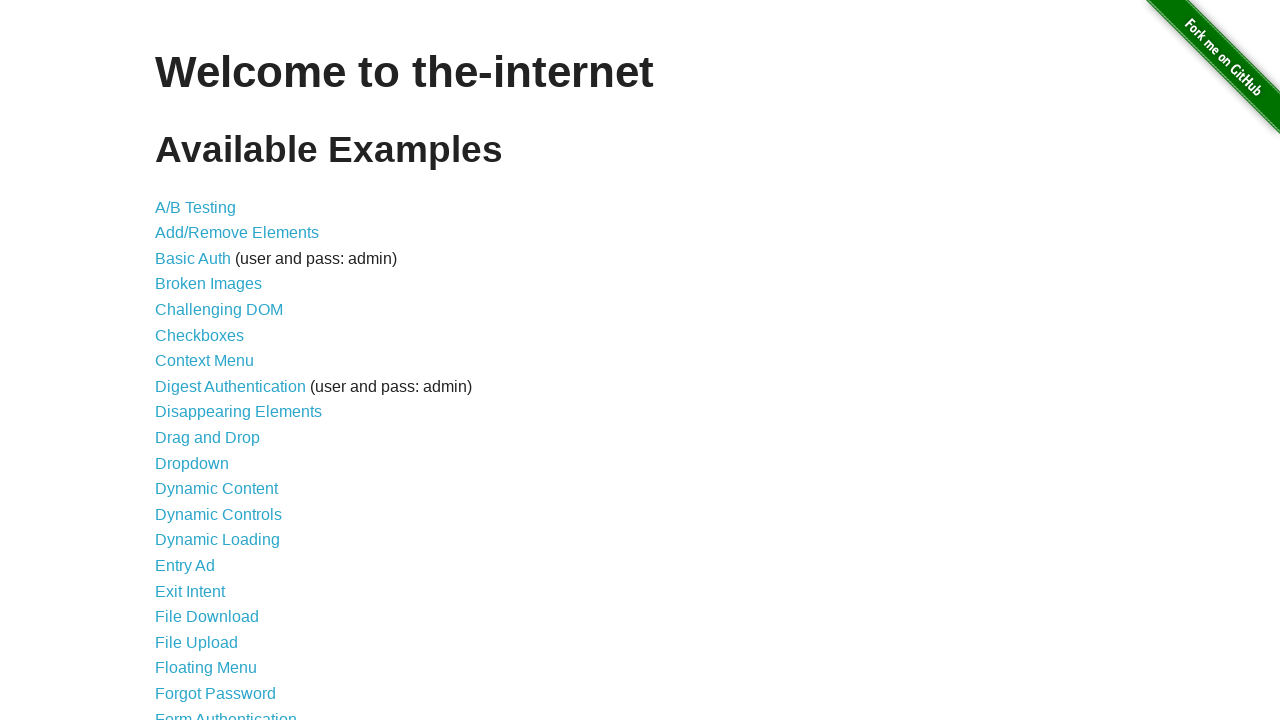

Clicked on 'Notification Messages' link at (234, 420) on text=Notification Messages
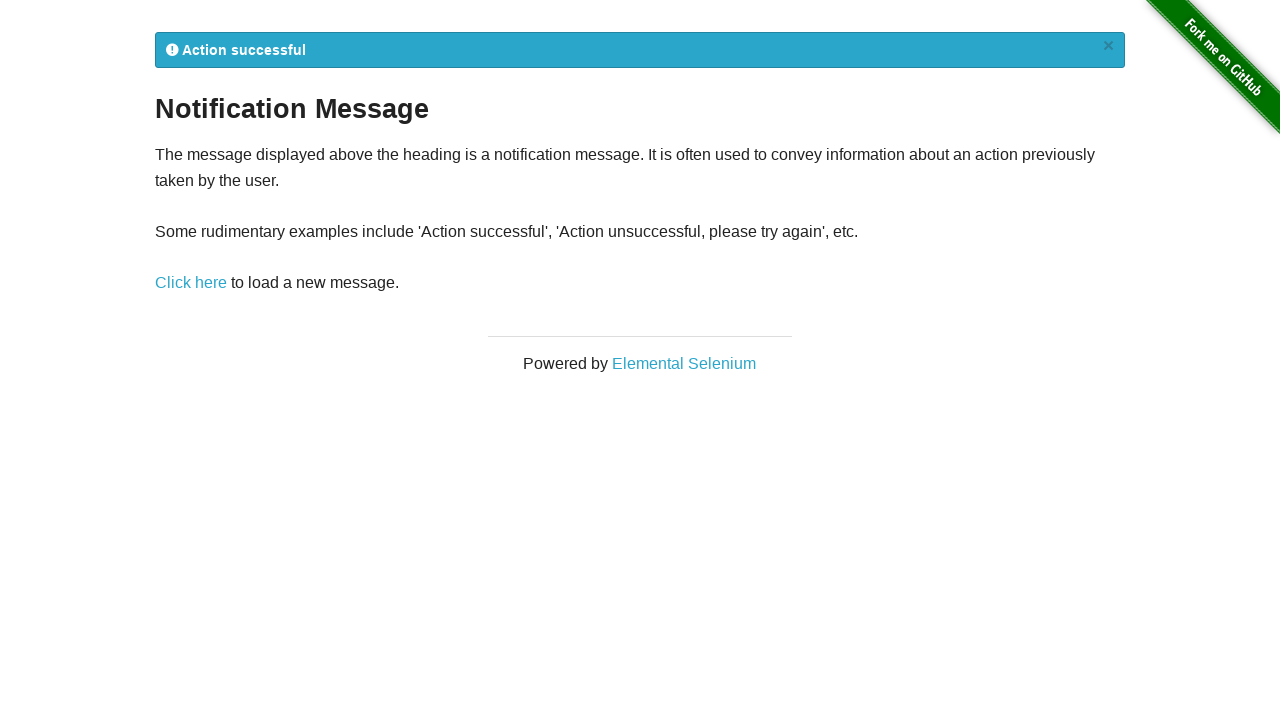

Clicked on 'Click here' link to trigger notification at (191, 283) on text=Click here
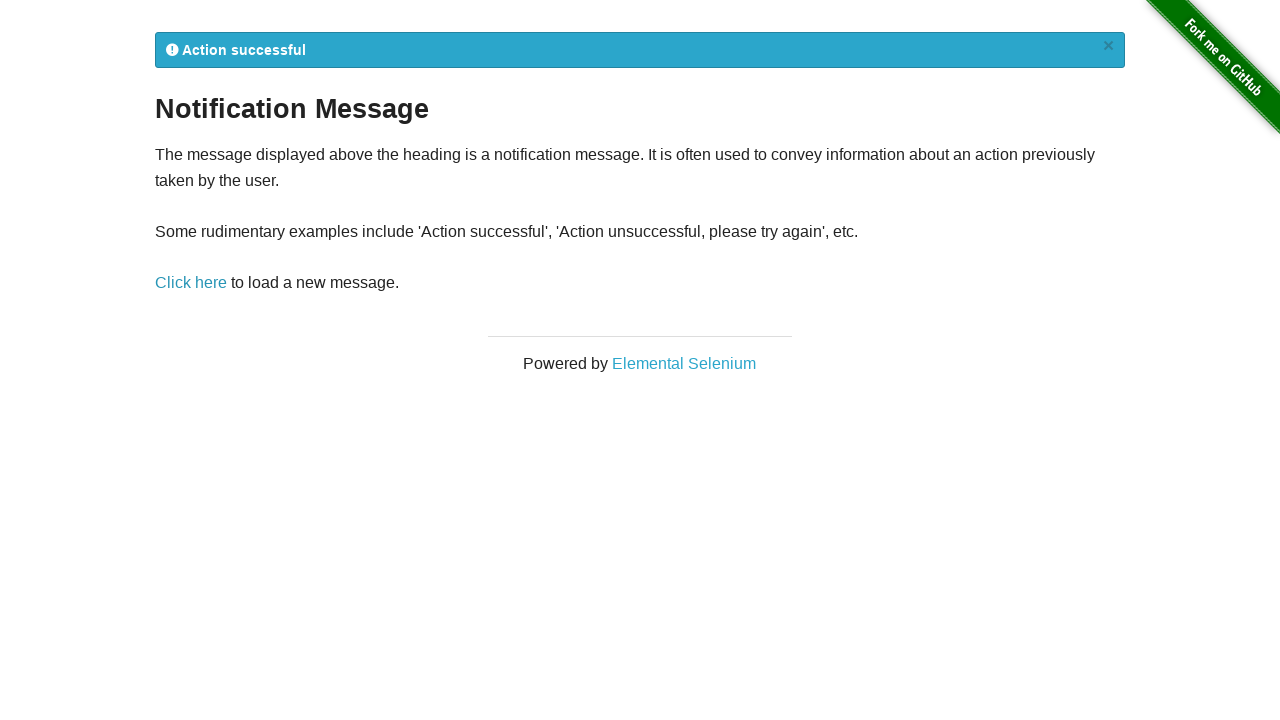

Notification flash message appeared and was loaded
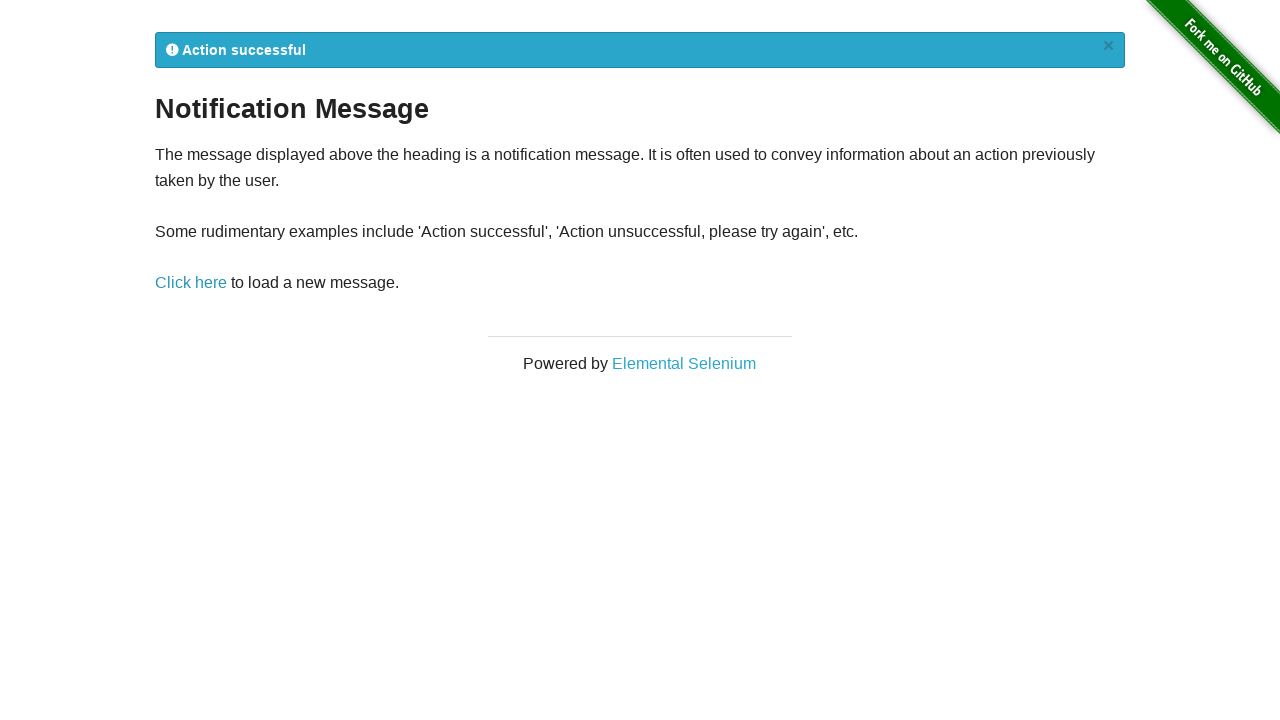

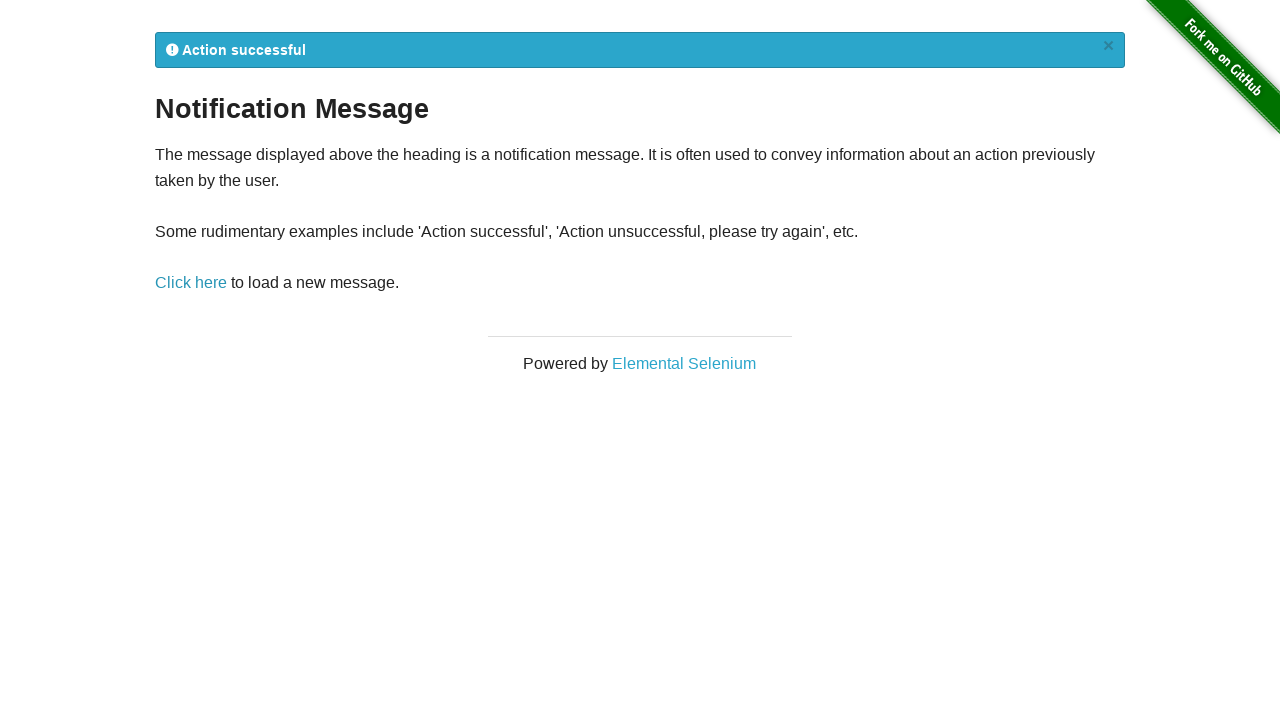